Tests the datepicker by filling a hardcoded date (04/06/1977) into the date input field within an iframe and verifying the value is set correctly.

Starting URL: https://jqueryui.com/datepicker/

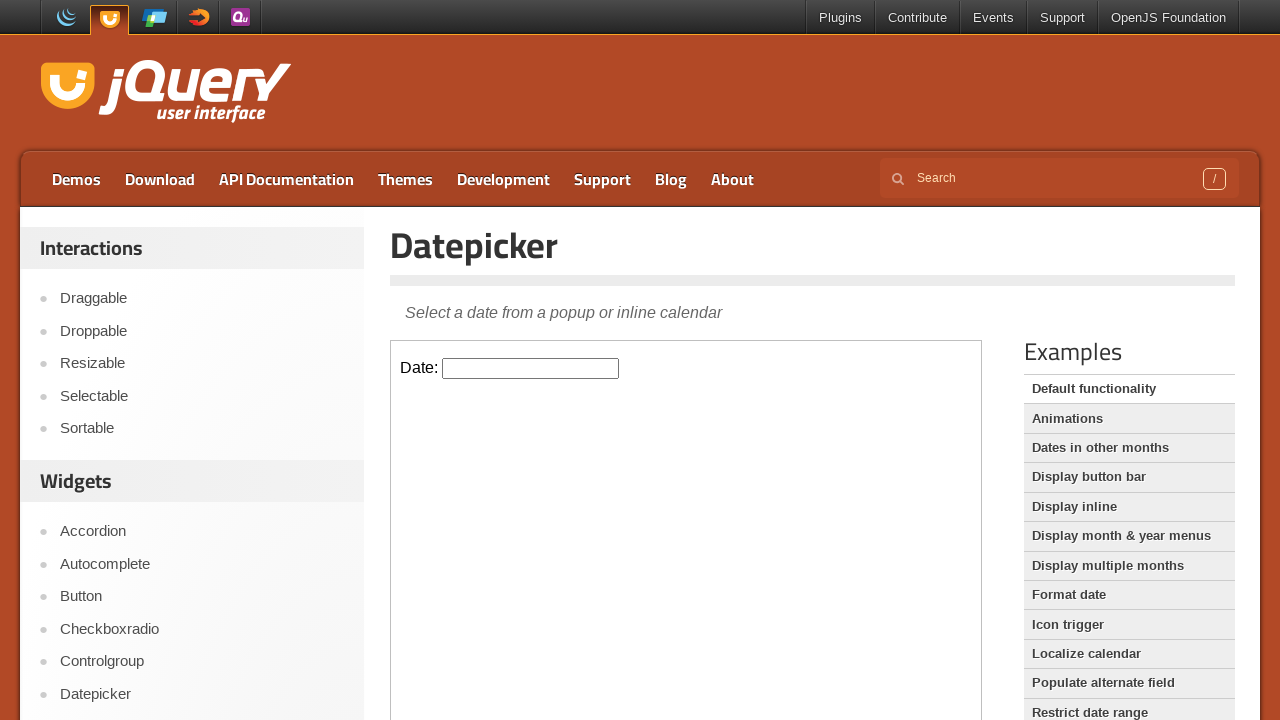

Located the demo iframe
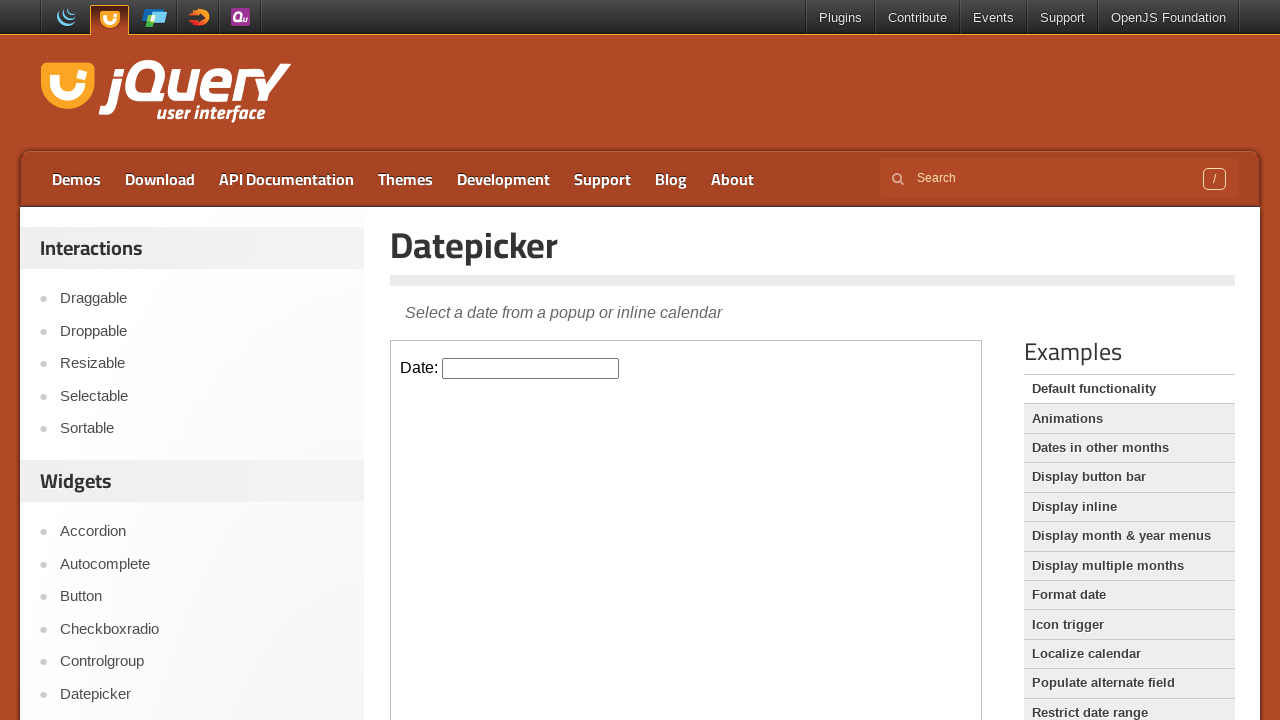

Located the datepicker input field within the iframe
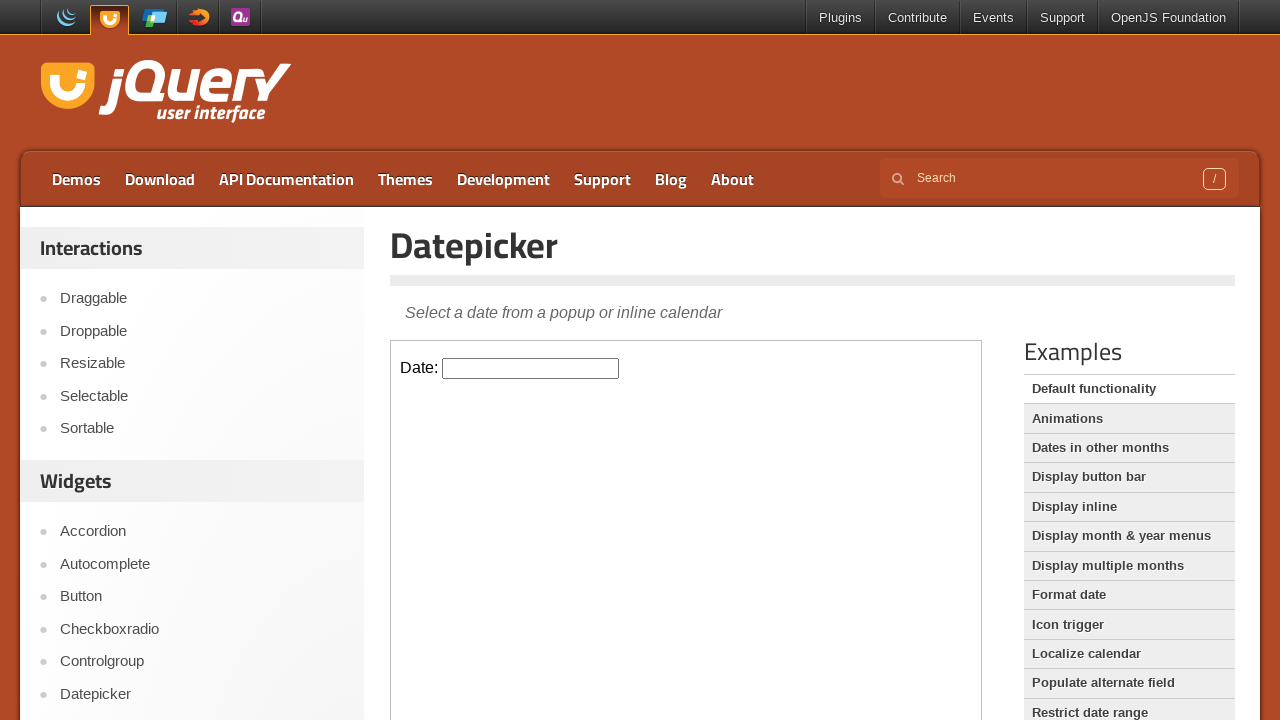

Filled the datepicker input with hardcoded date 04/06/1977 on .demo-frame >> internal:control=enter-frame >> #datepicker
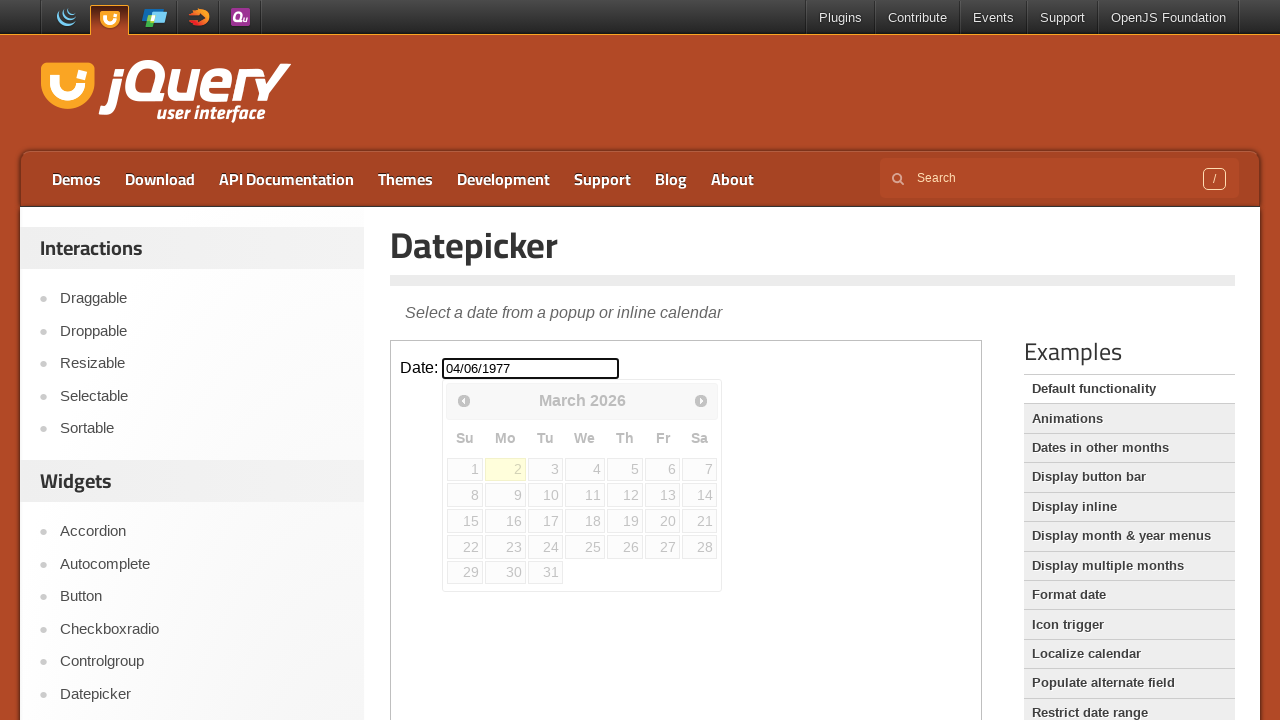

Pressed Tab to confirm the date input on .demo-frame >> internal:control=enter-frame >> #datepicker
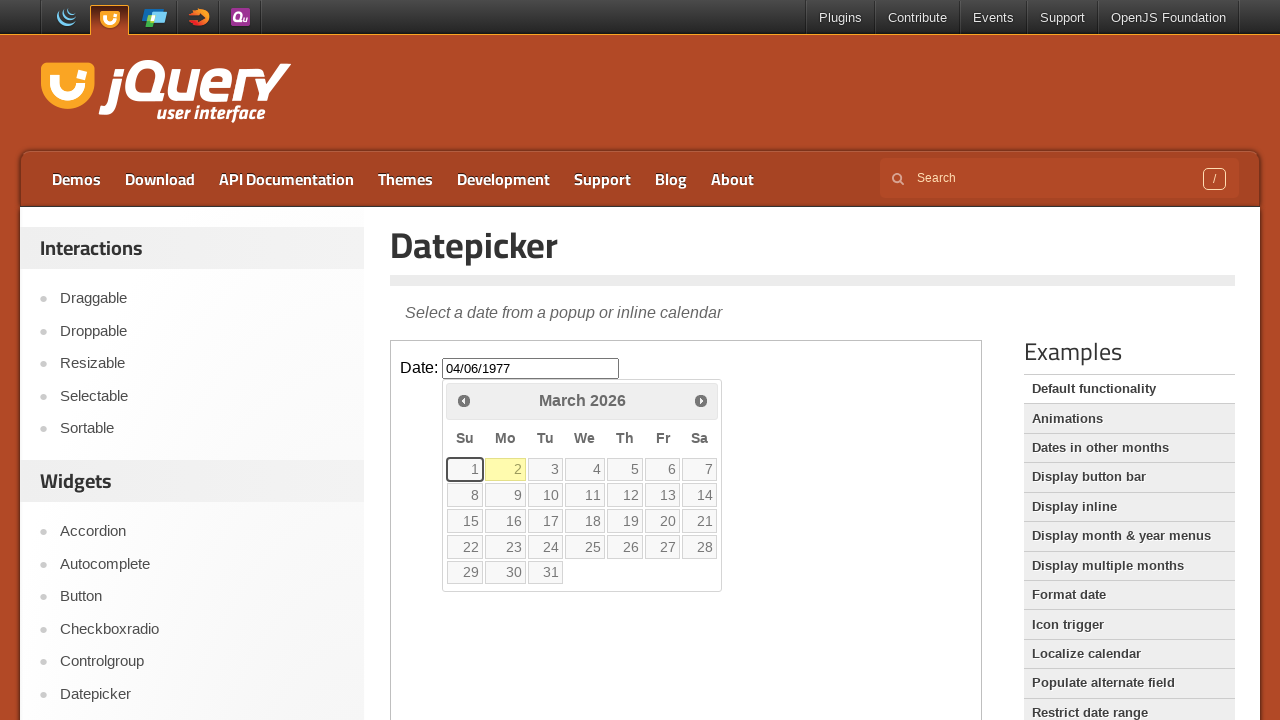

Verified that the datepicker input value is correctly set to 04/06/1977
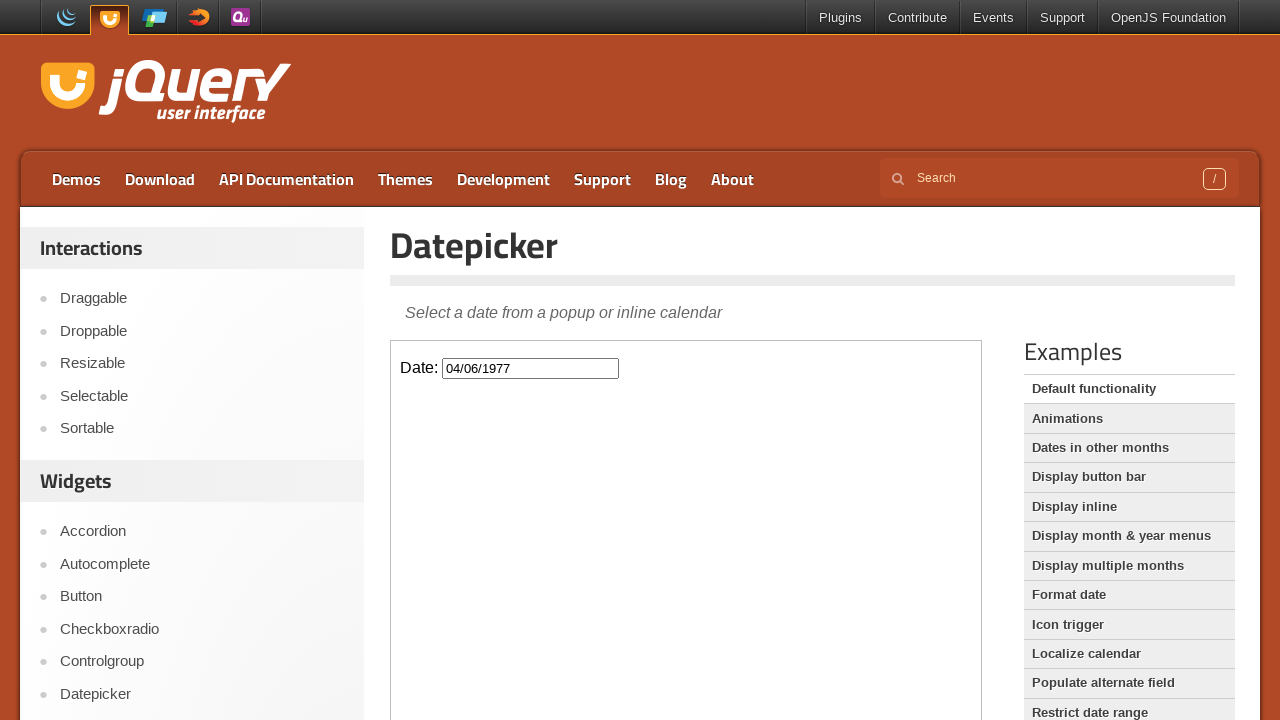

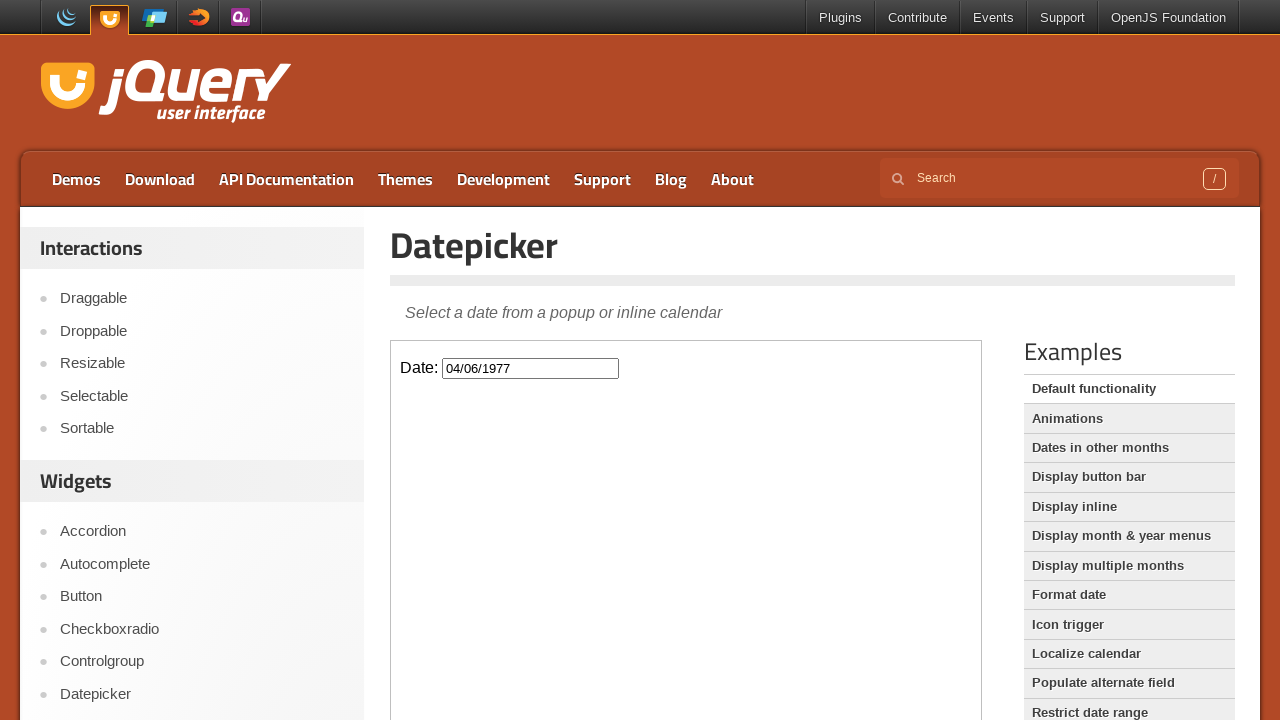